Navigates to anhtester.com and clicks on the API Testing section

Starting URL: https://anhtester.com

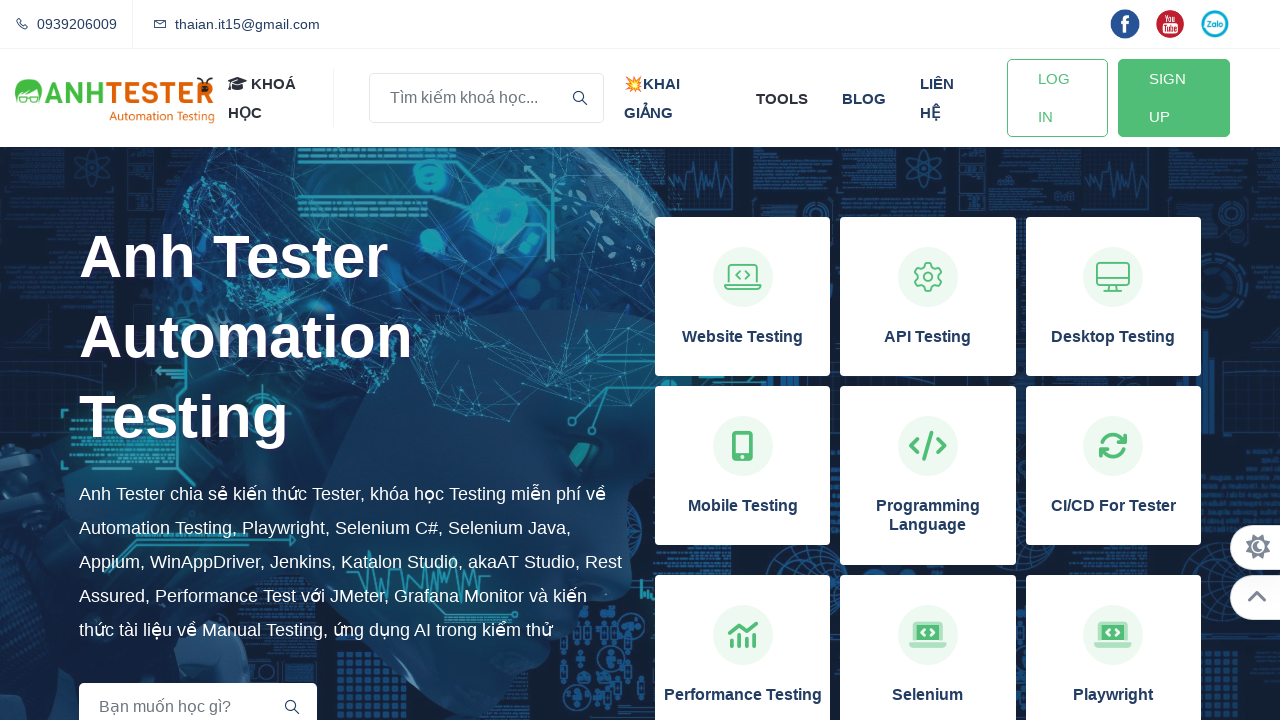

Clicked on the API Testing section at (928, 337) on xpath=//h3[normalize-space()='API Testing']
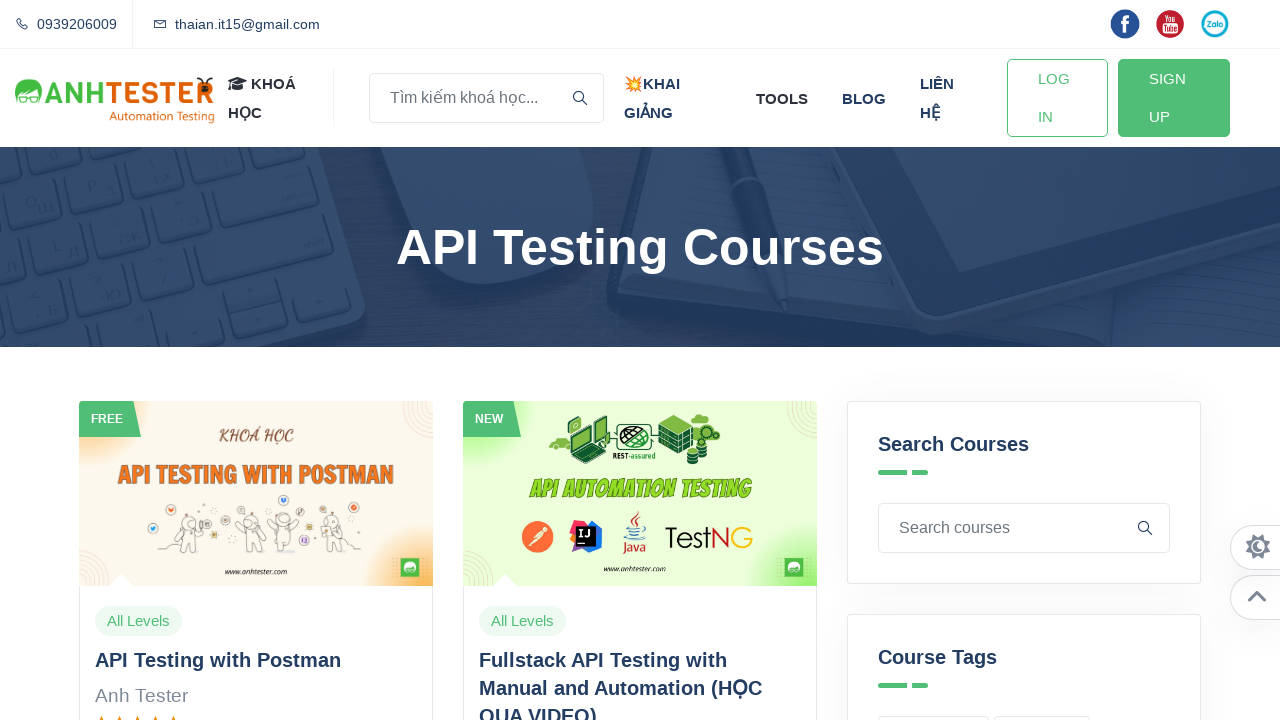

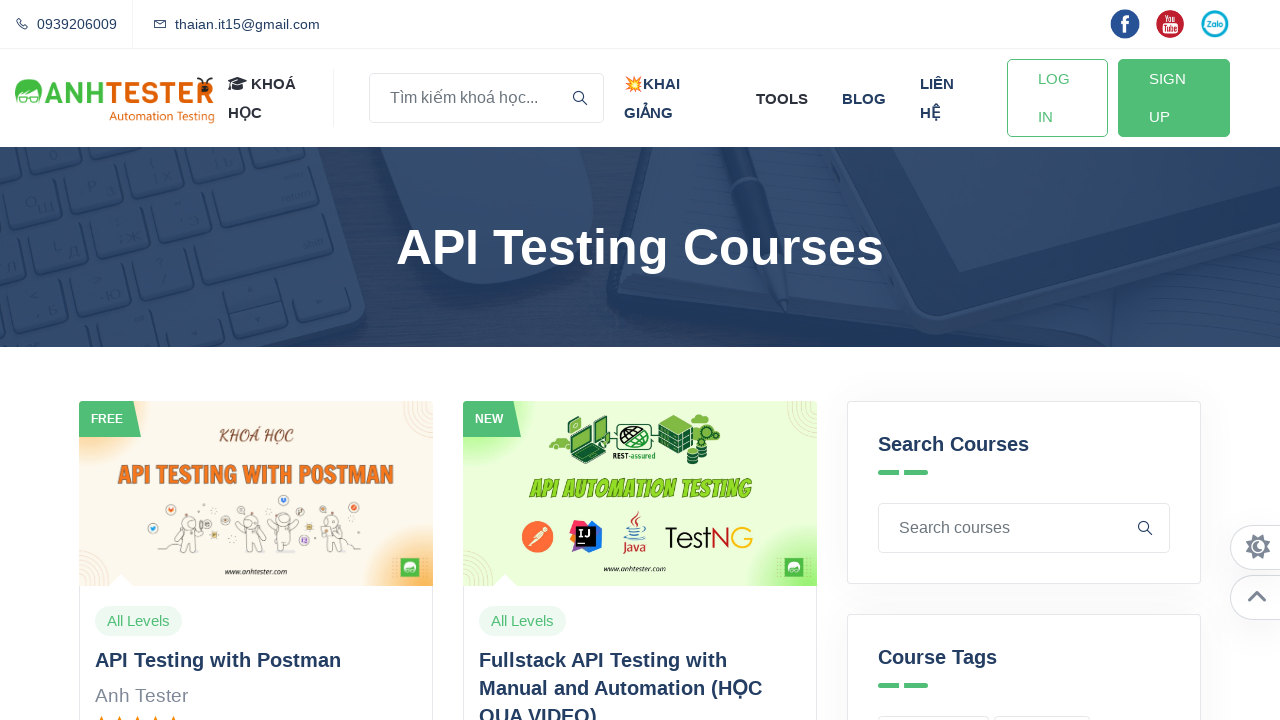